Tests browser window handling functionality by opening single and multiple windows, switching between them, and closing windows on a practice automation website.

Starting URL: https://leafground.com/window.xhtml

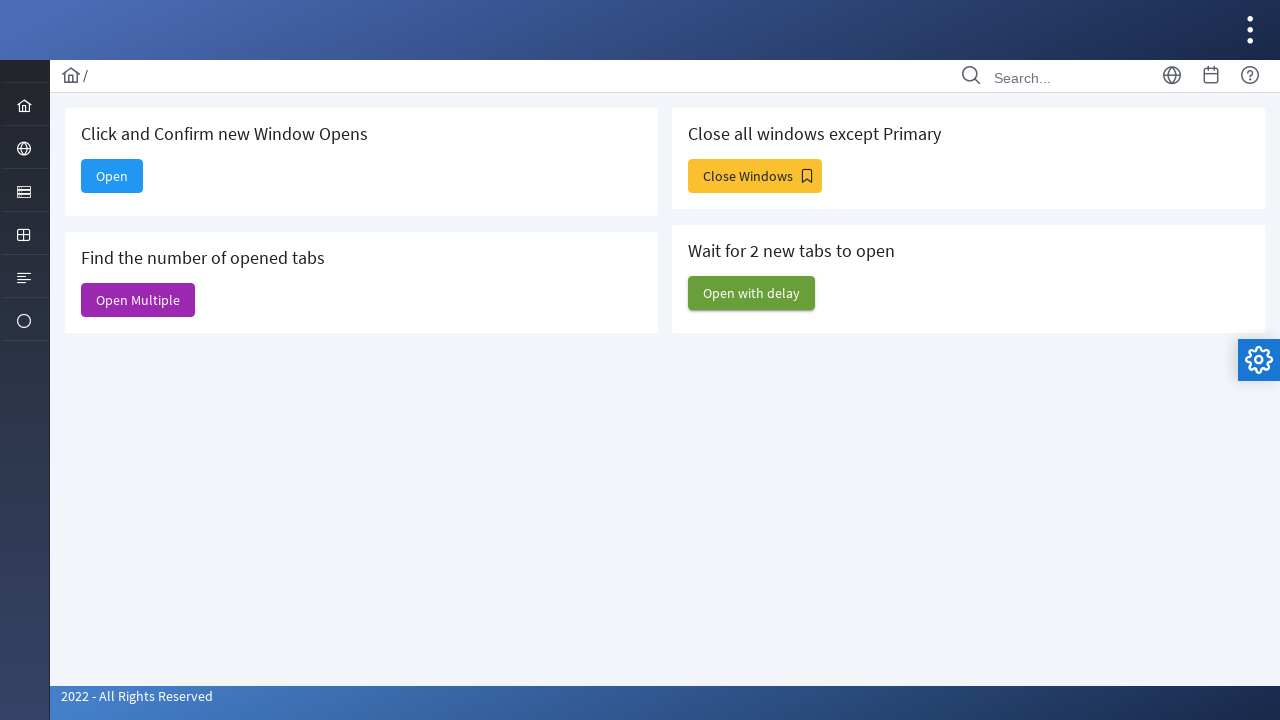

Clicked 'Open' button to open a new window at (112, 176) on xpath=//*[text()='Open']
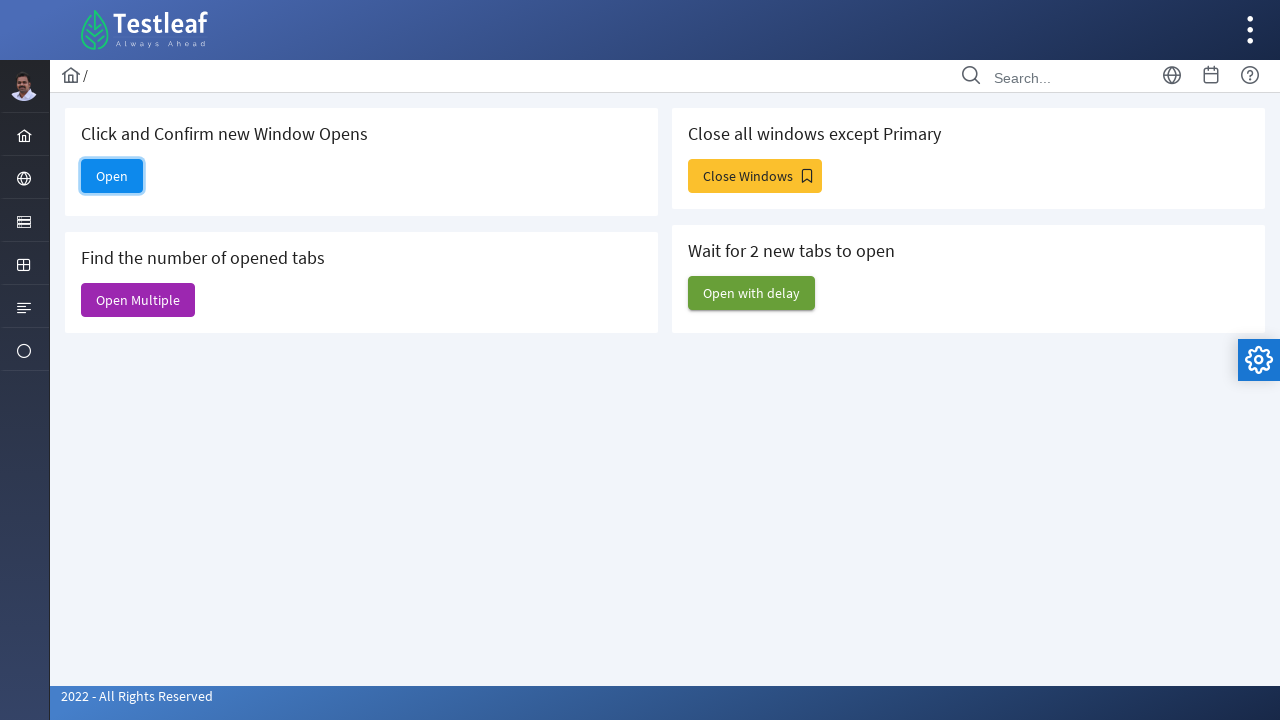

Opened a new page and captured it at (112, 176) on xpath=//*[text()='Open']
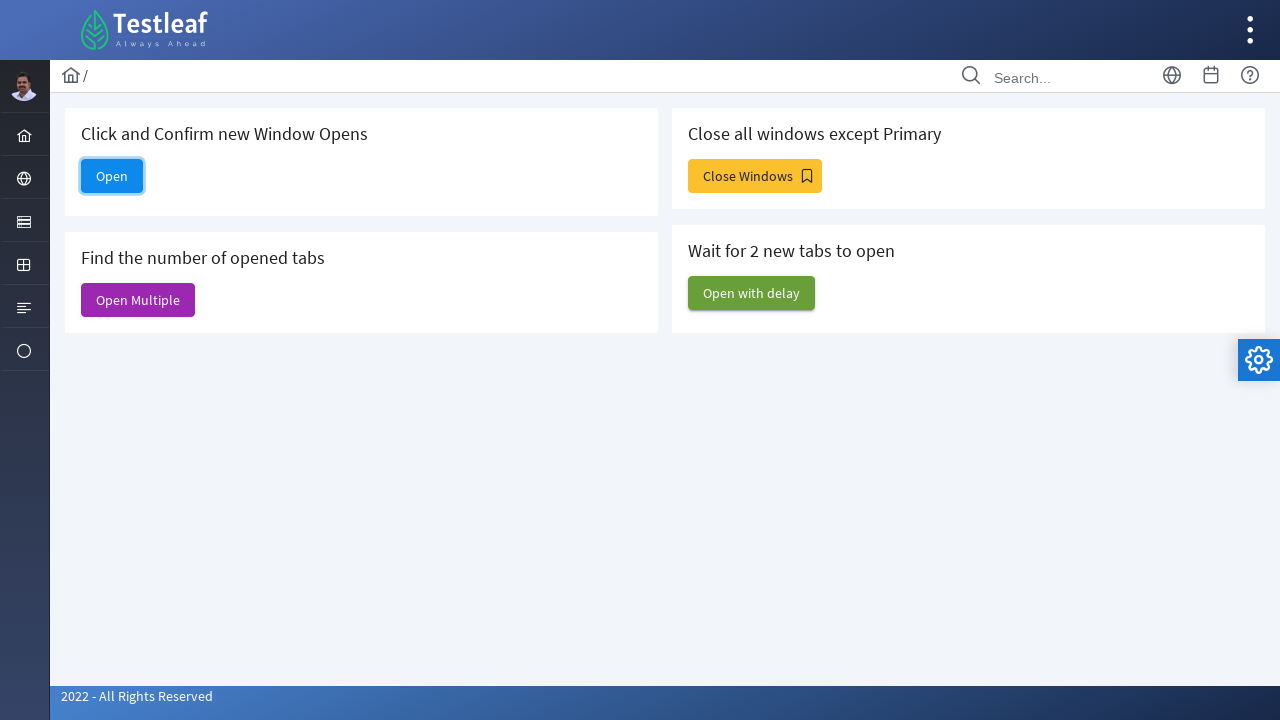

Closed the newly opened page
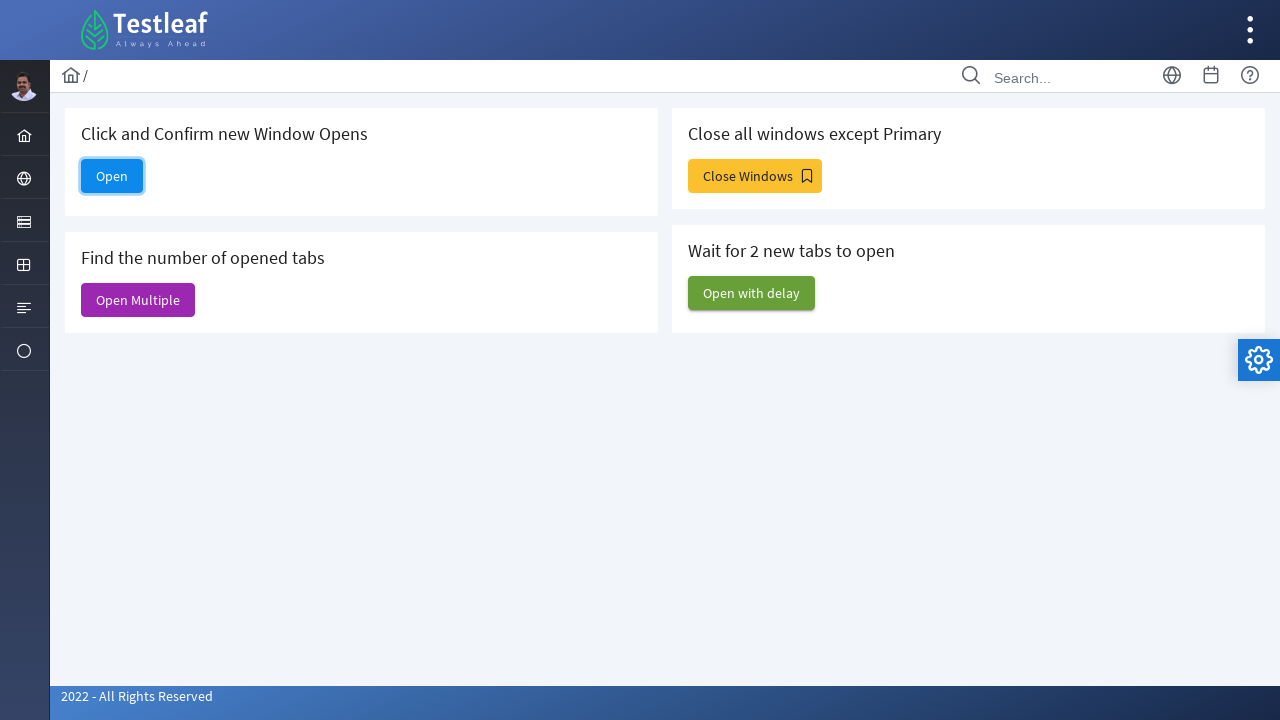

Clicked 'Open Multiple' button to open multiple windows at (138, 300) on xpath=//*[text()='Open Multiple']
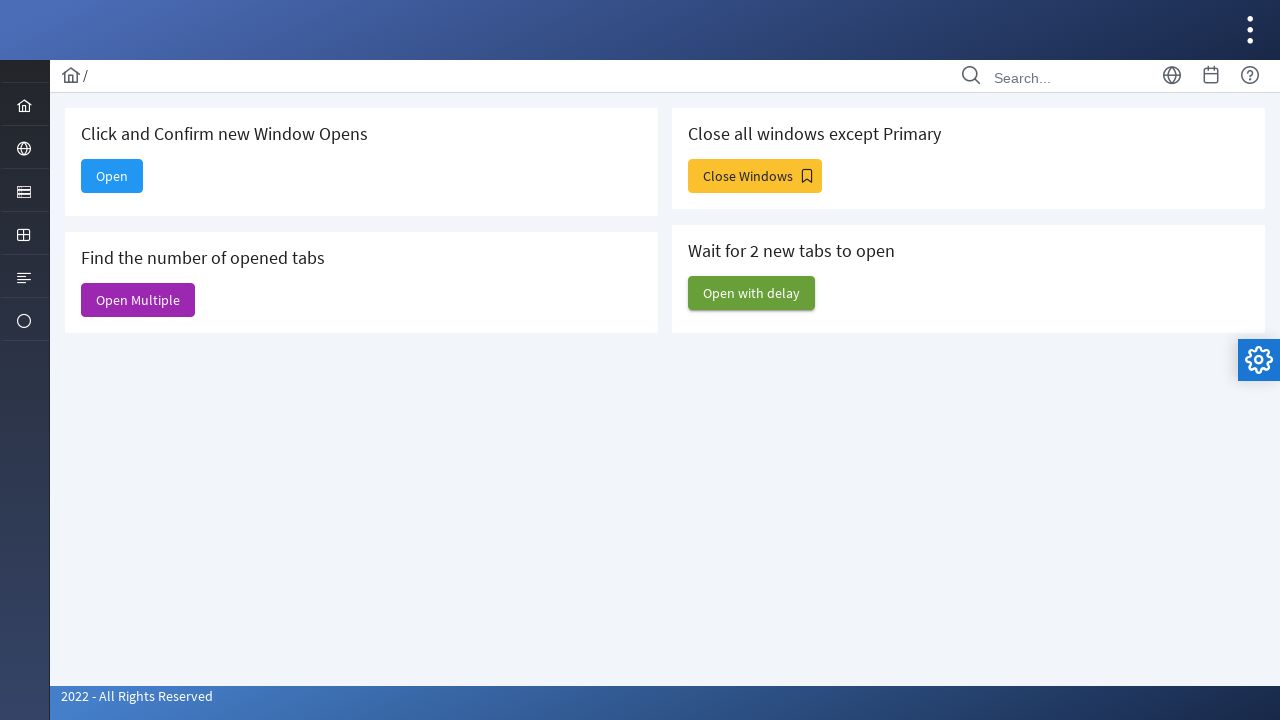

Waited 1000ms for multiple windows to open
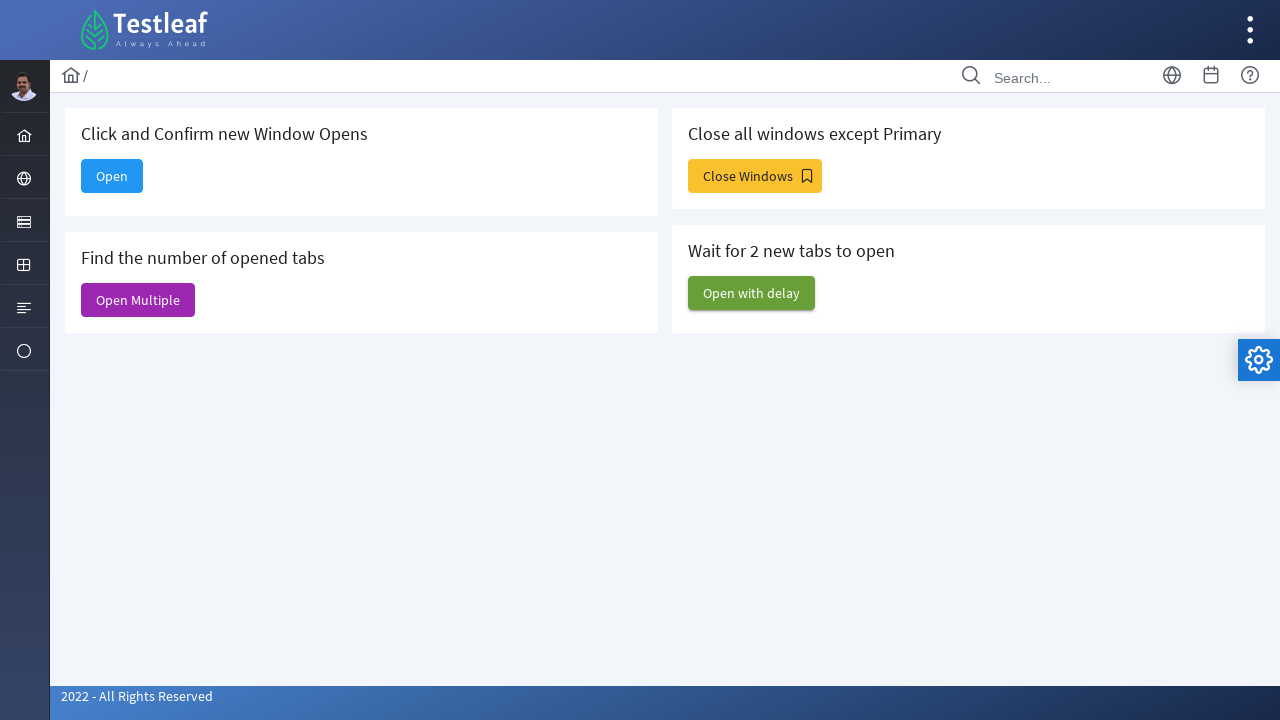

Counted 7 total windows open
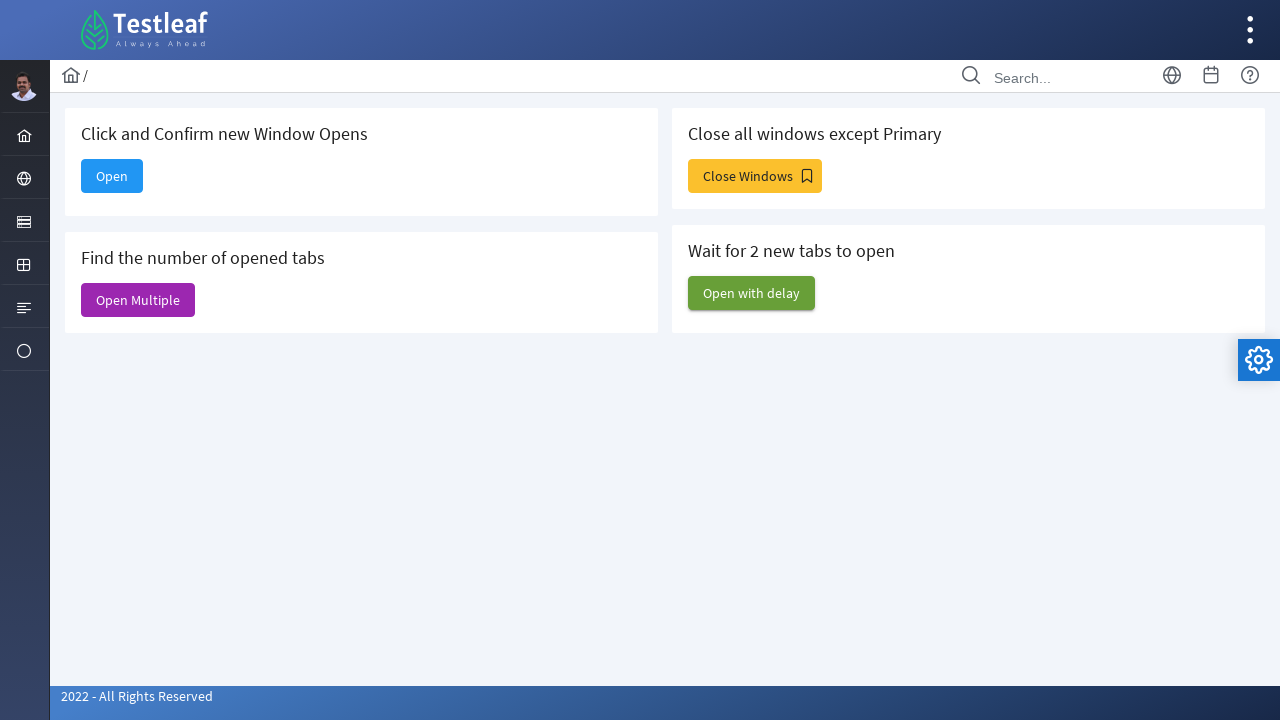

Clicked 'Close Windows' button at (755, 176) on xpath=//*[text()='Close Windows']
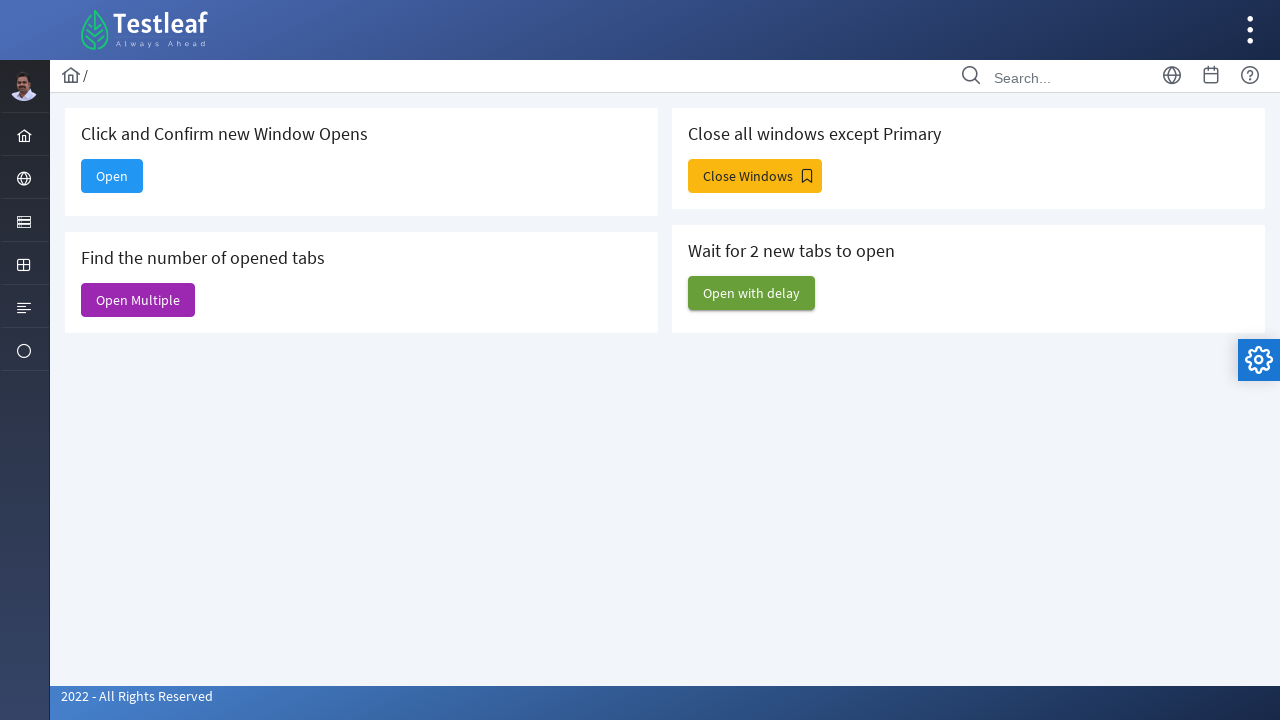

Closed a non-main window
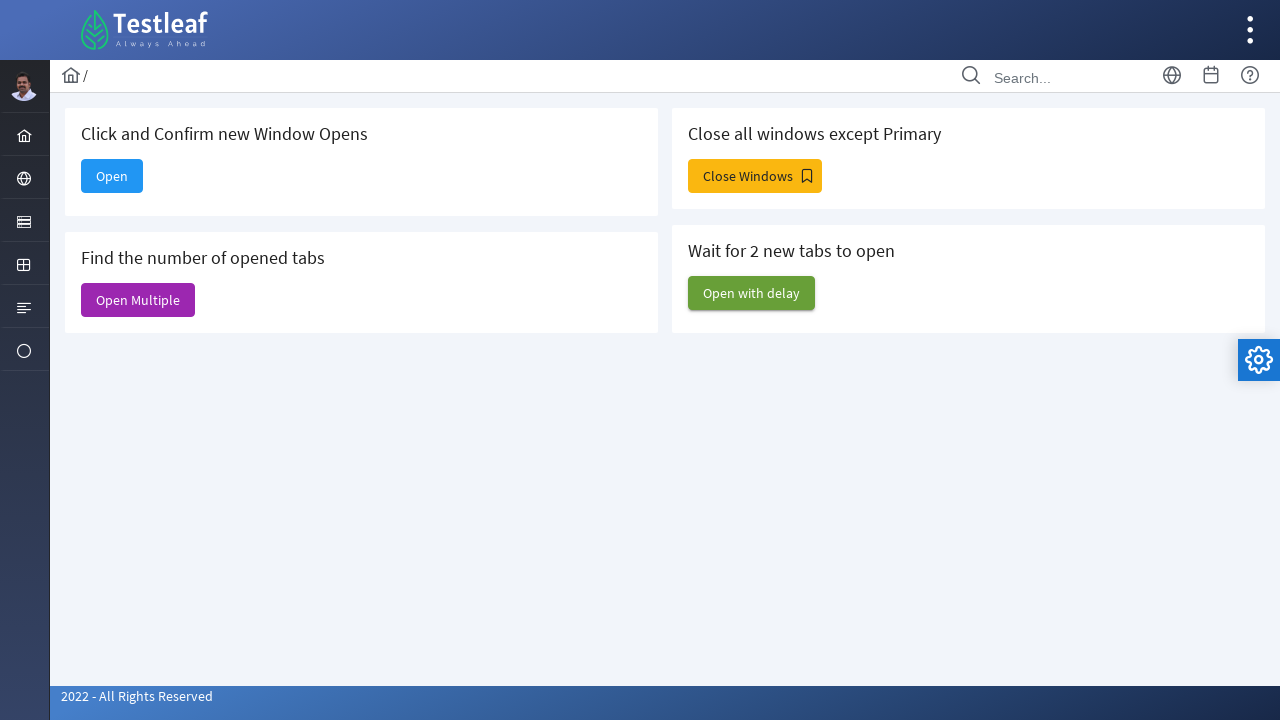

Closed a non-main window
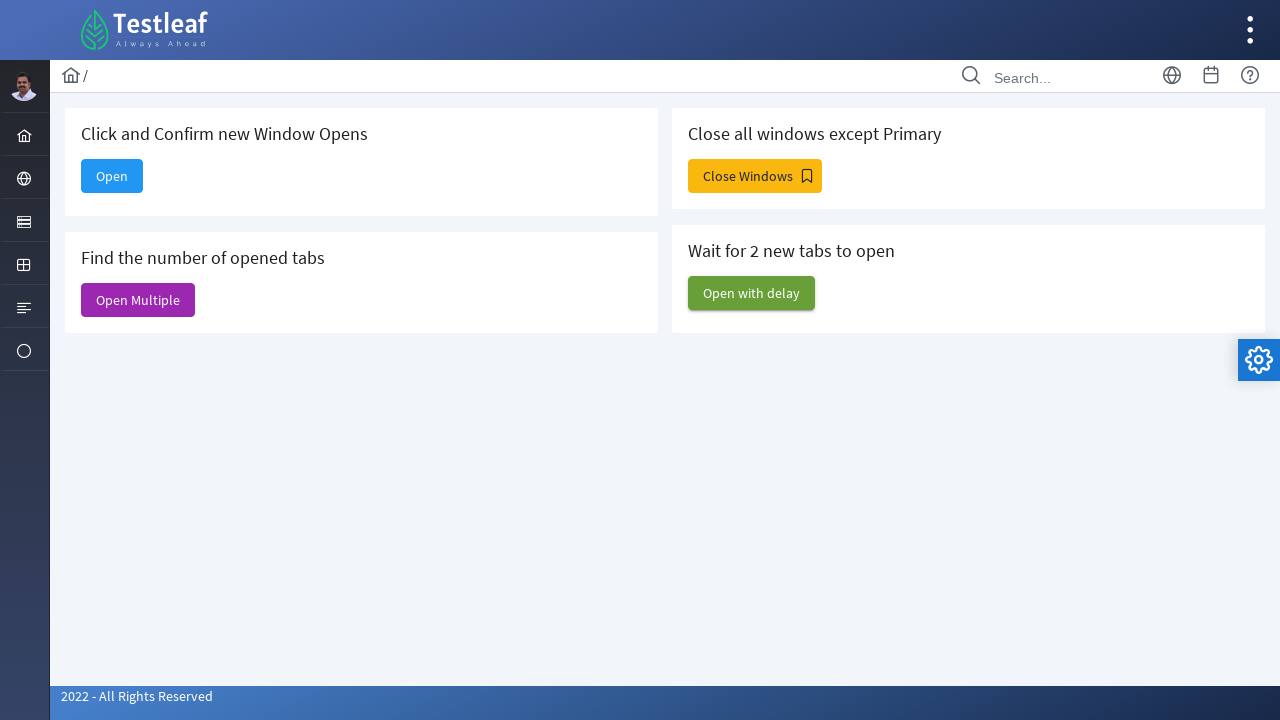

Closed a non-main window
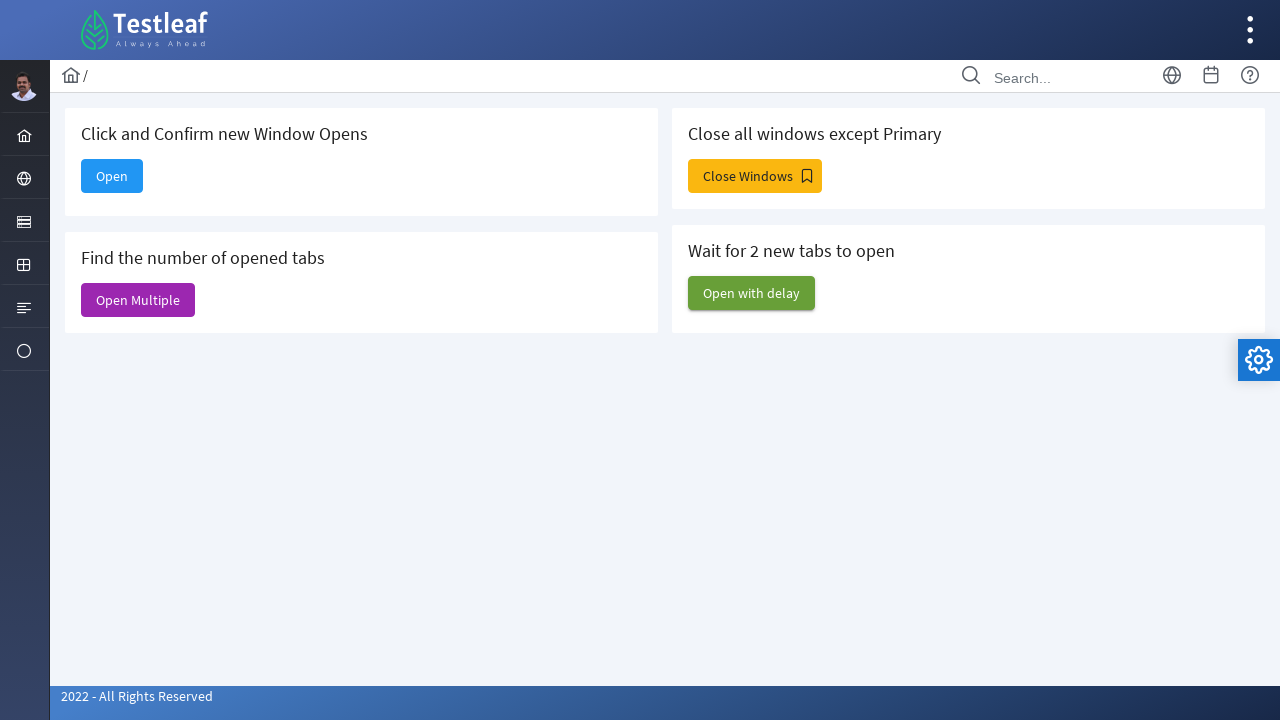

Closed a non-main window
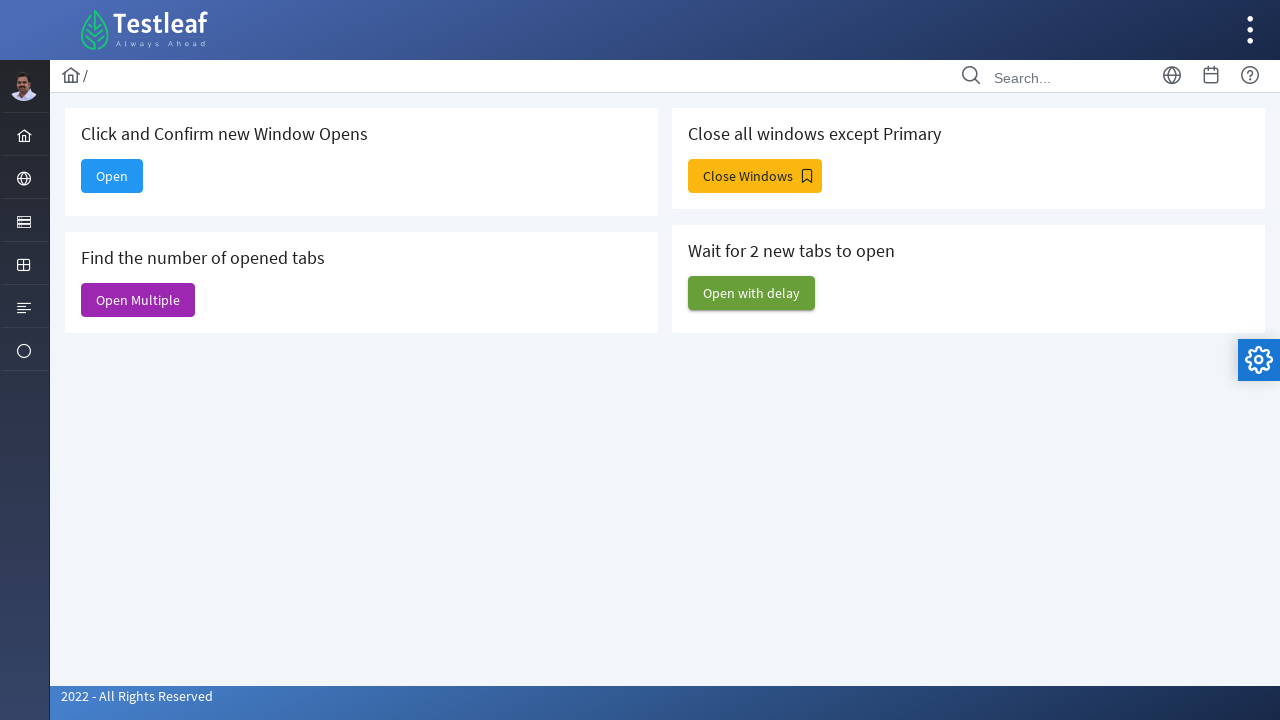

Closed a non-main window
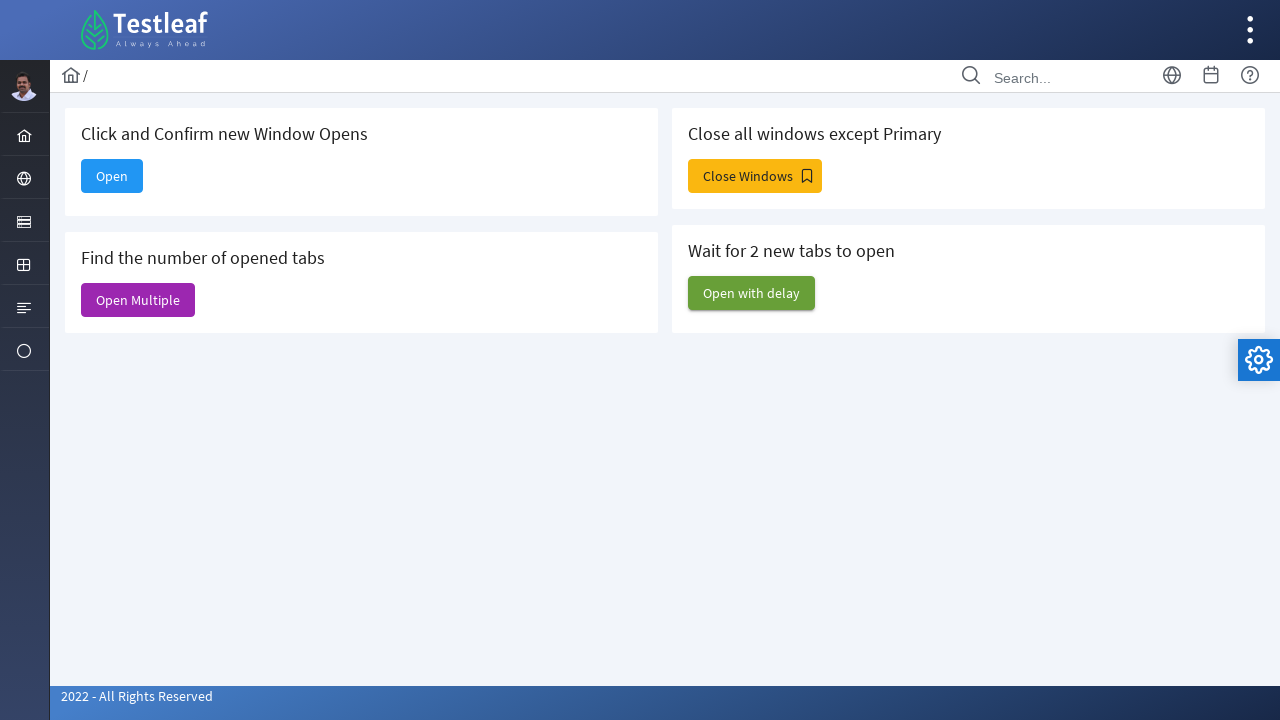

Closed a non-main window
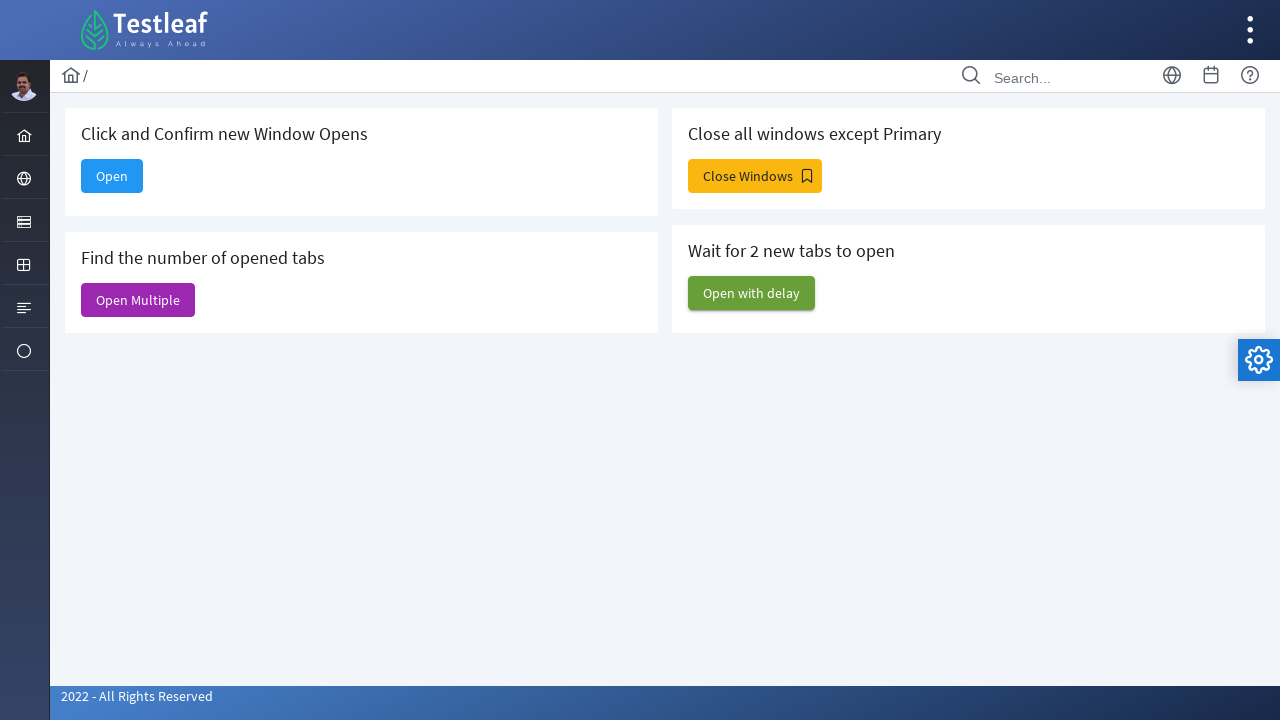

Closed a non-main window
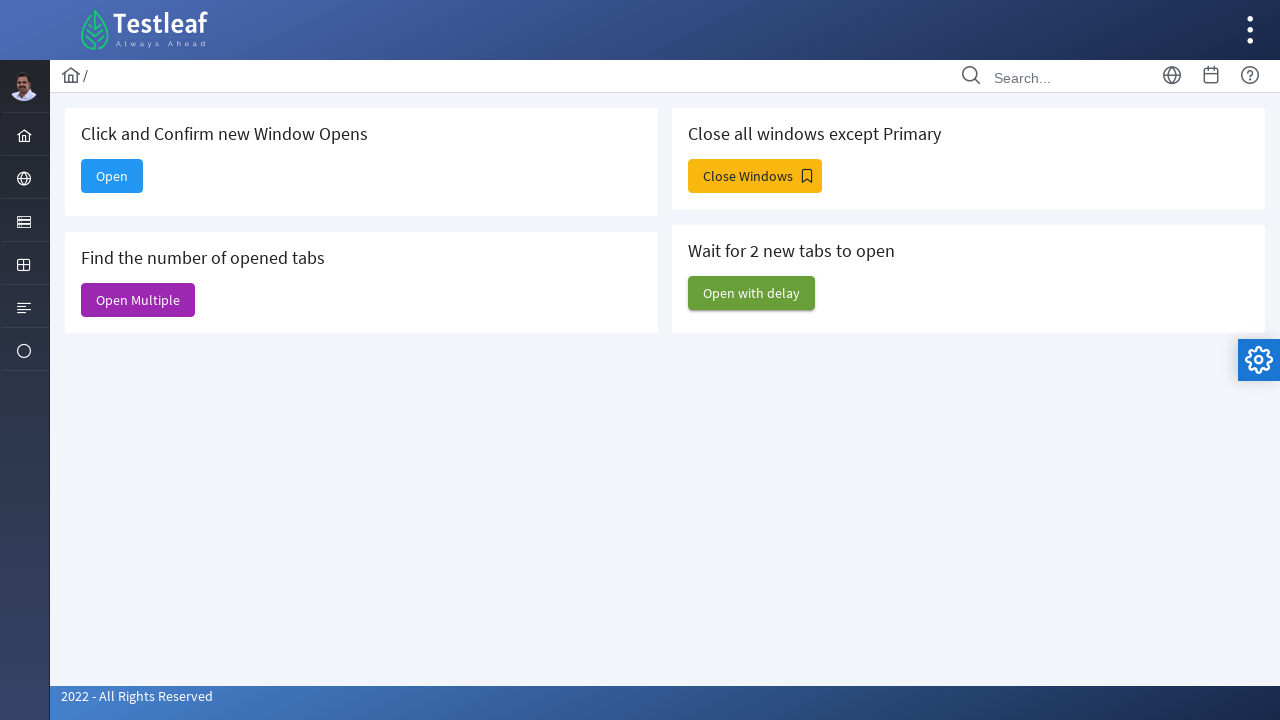

Closed a non-main window
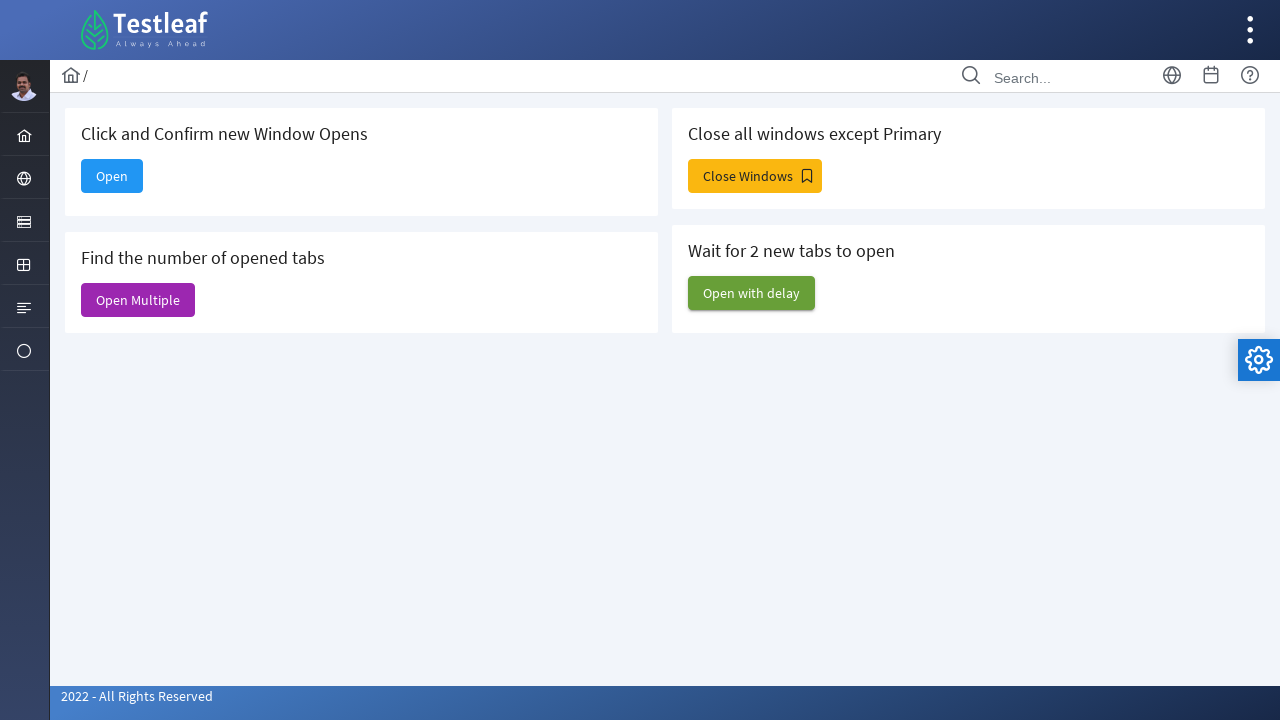

Closed a non-main window
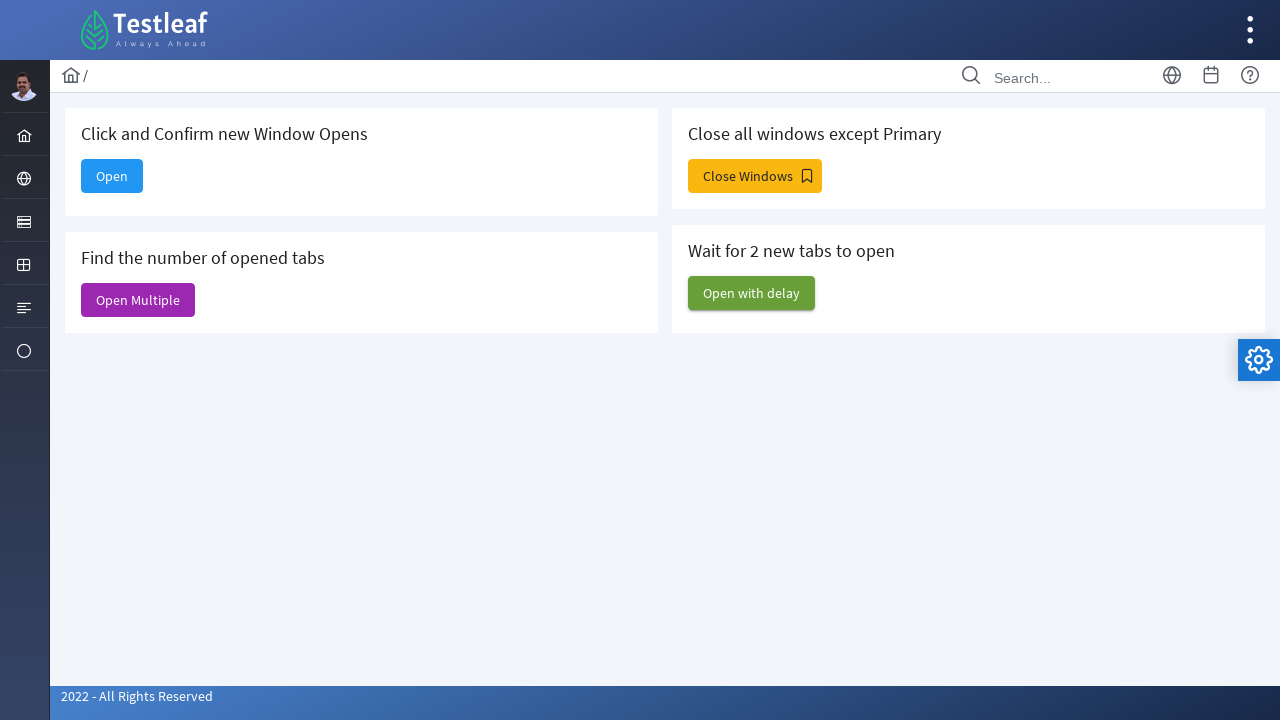

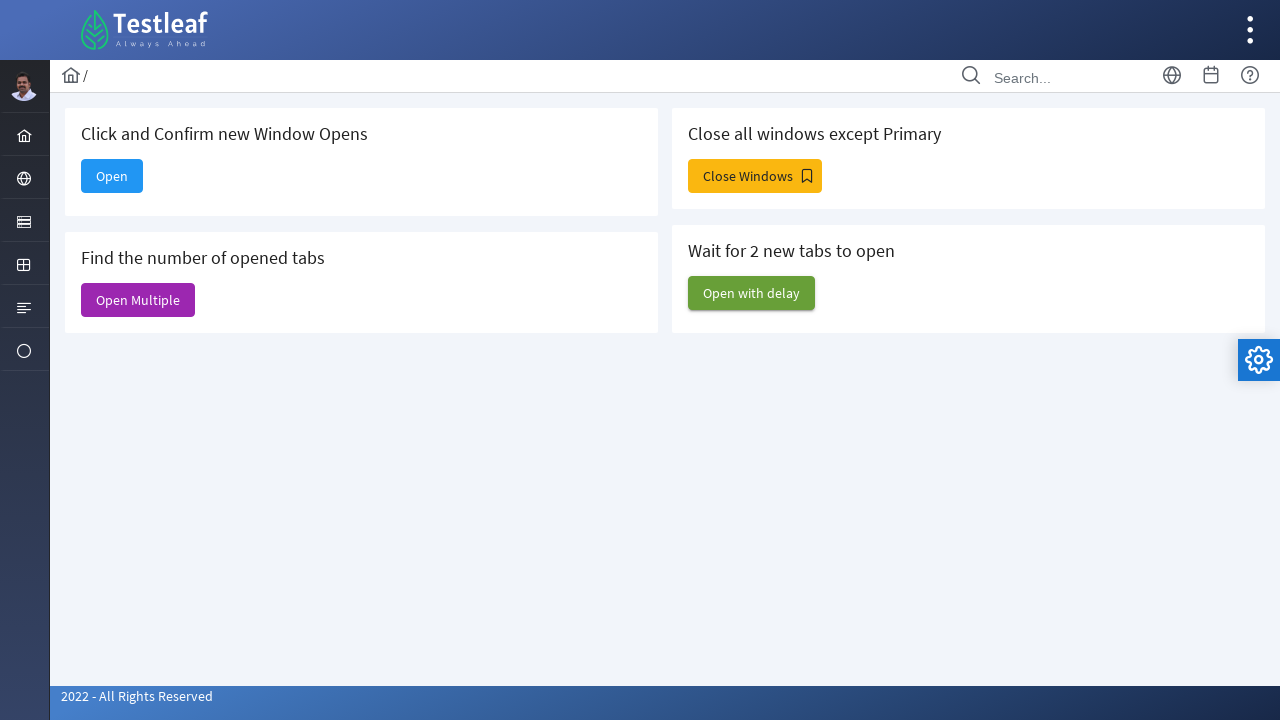